Tests iframe navigation and JavaScript alert handling by switching to an iframe, clicking a button to trigger an alert, and accepting it

Starting URL: https://www.w3schools.com/jsref/tryit.asp?filename=tryjsref_alert

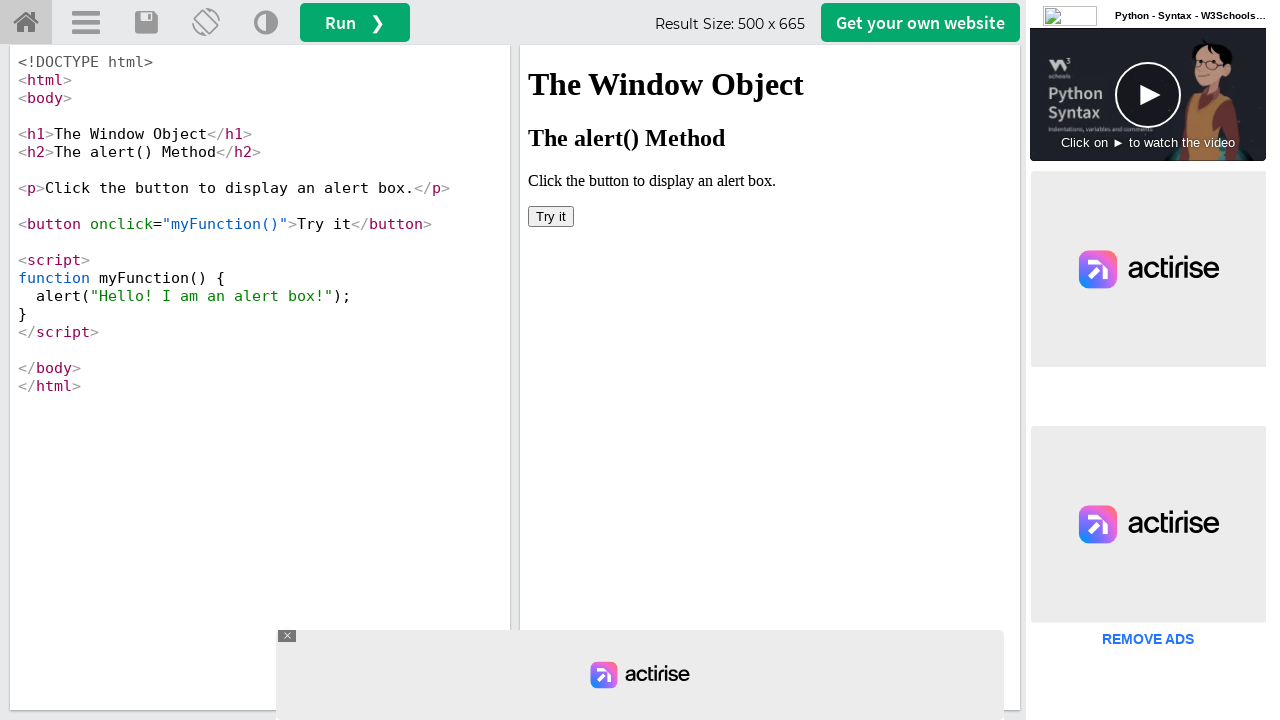

Located first iframe on the page
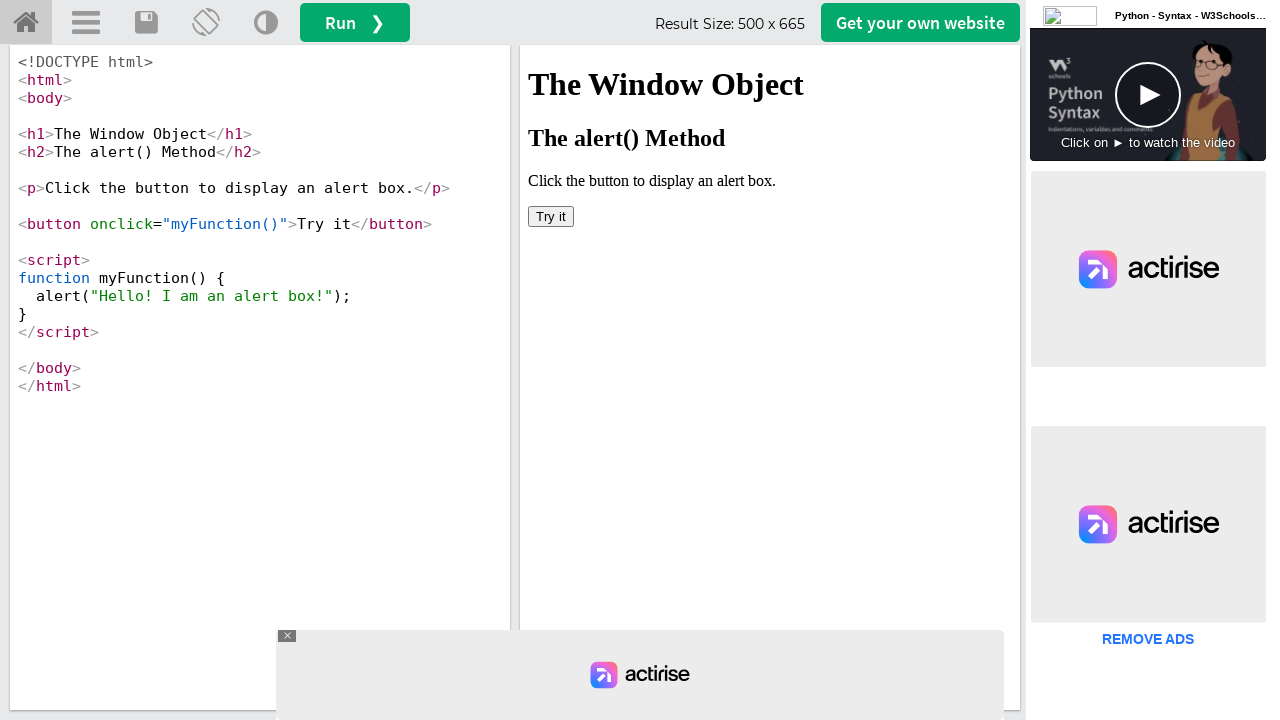

Clicked button inside iframe to trigger alert at (551, 216) on iframe >> nth=0 >> internal:control=enter-frame >> xpath=/html/body/button
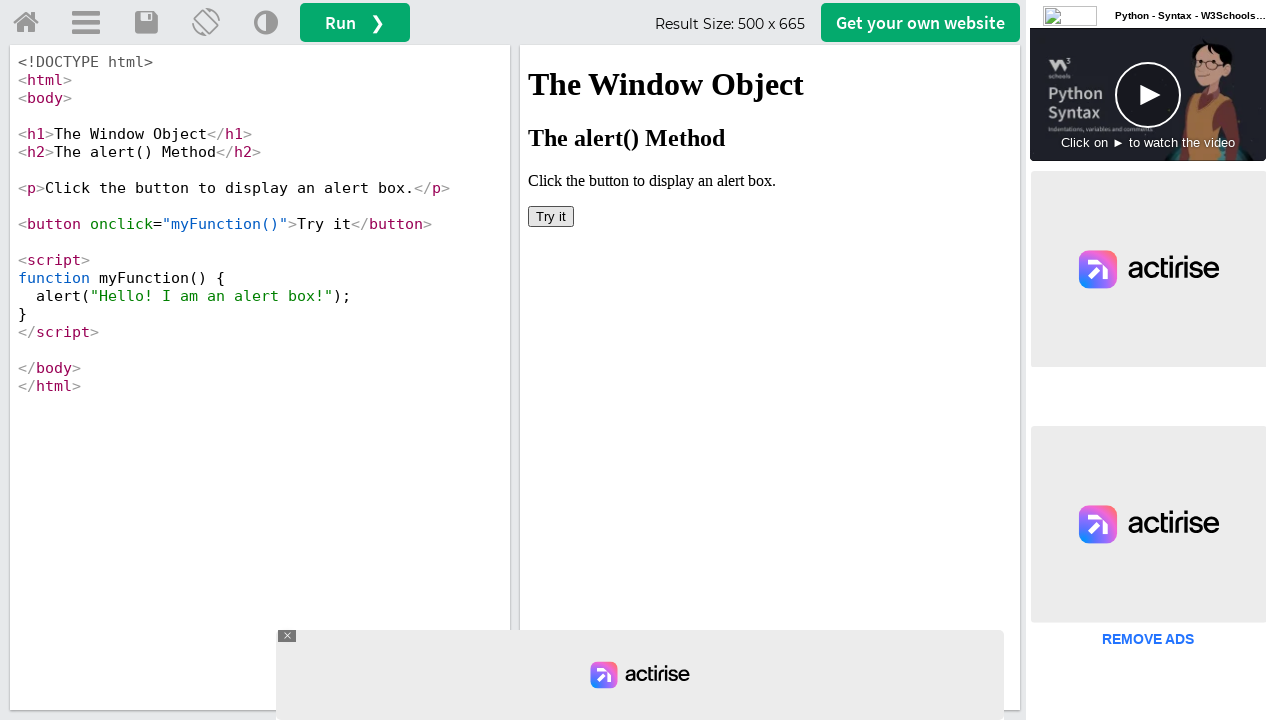

Set up dialog handler to accept JavaScript alert
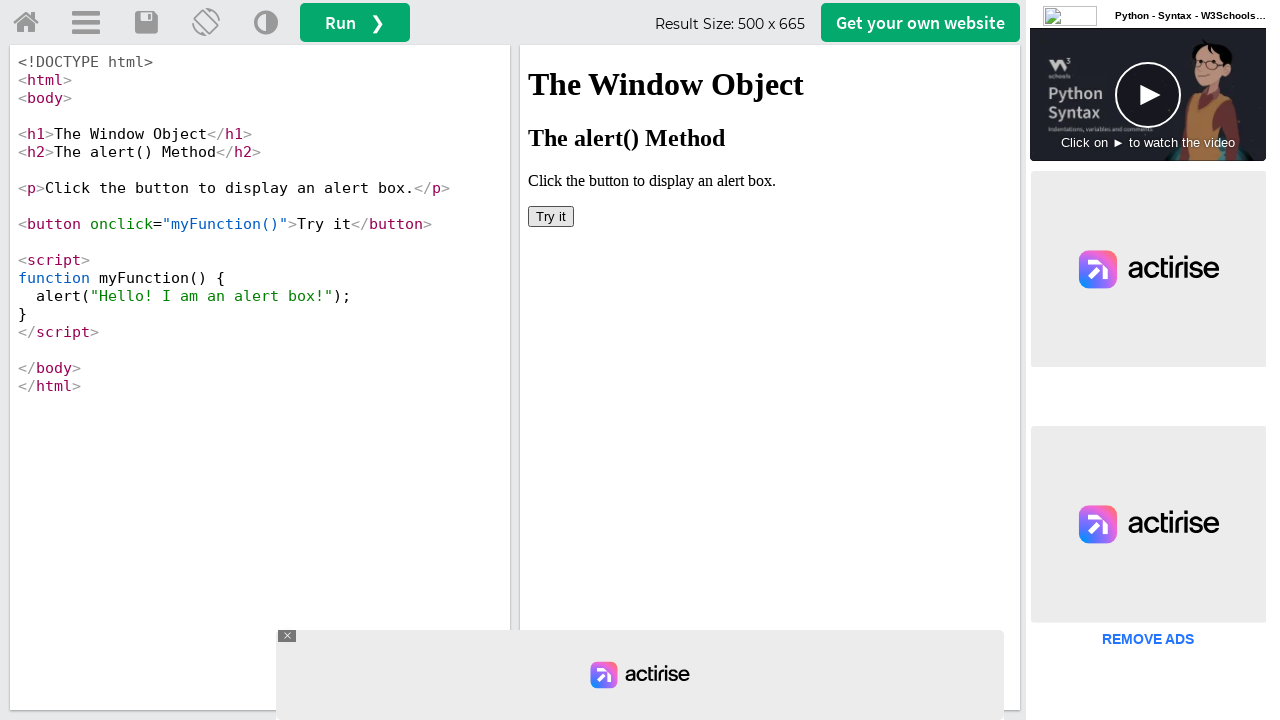

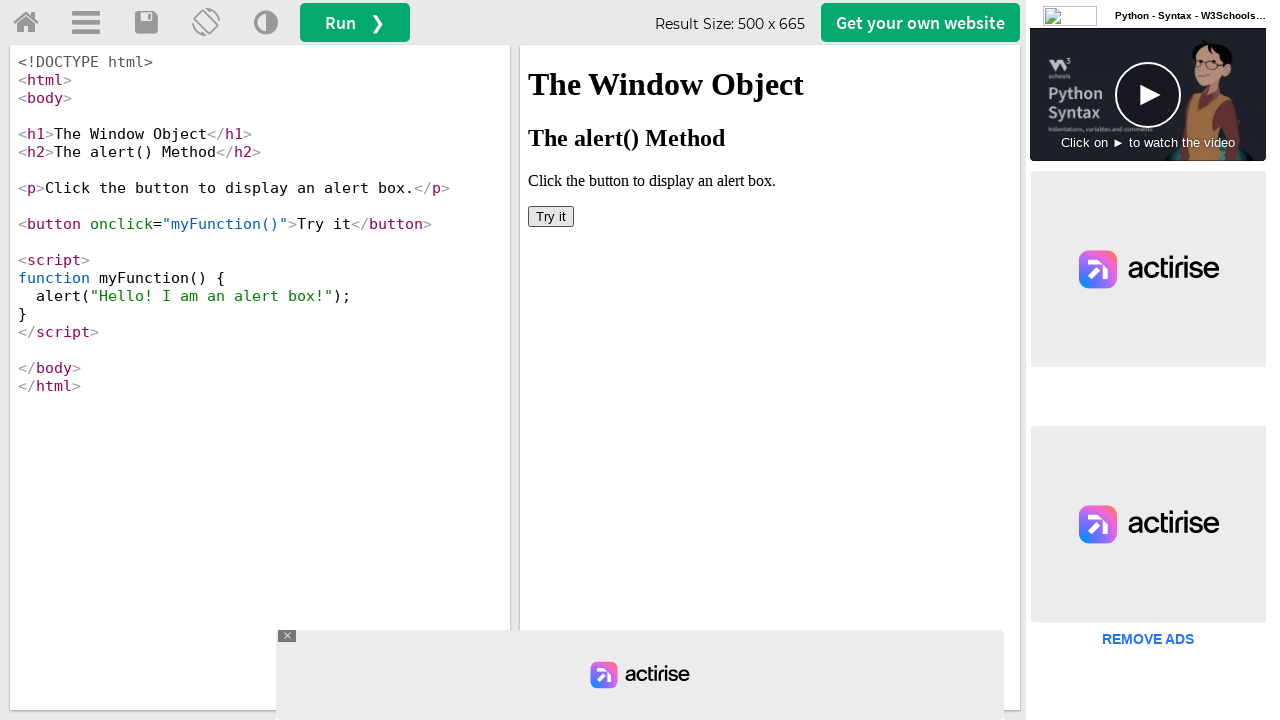